Tests phone number field validation with an invalid 9-digit number, verifying the form does not submit.

Starting URL: https://demoqa.com/automation-practice-form

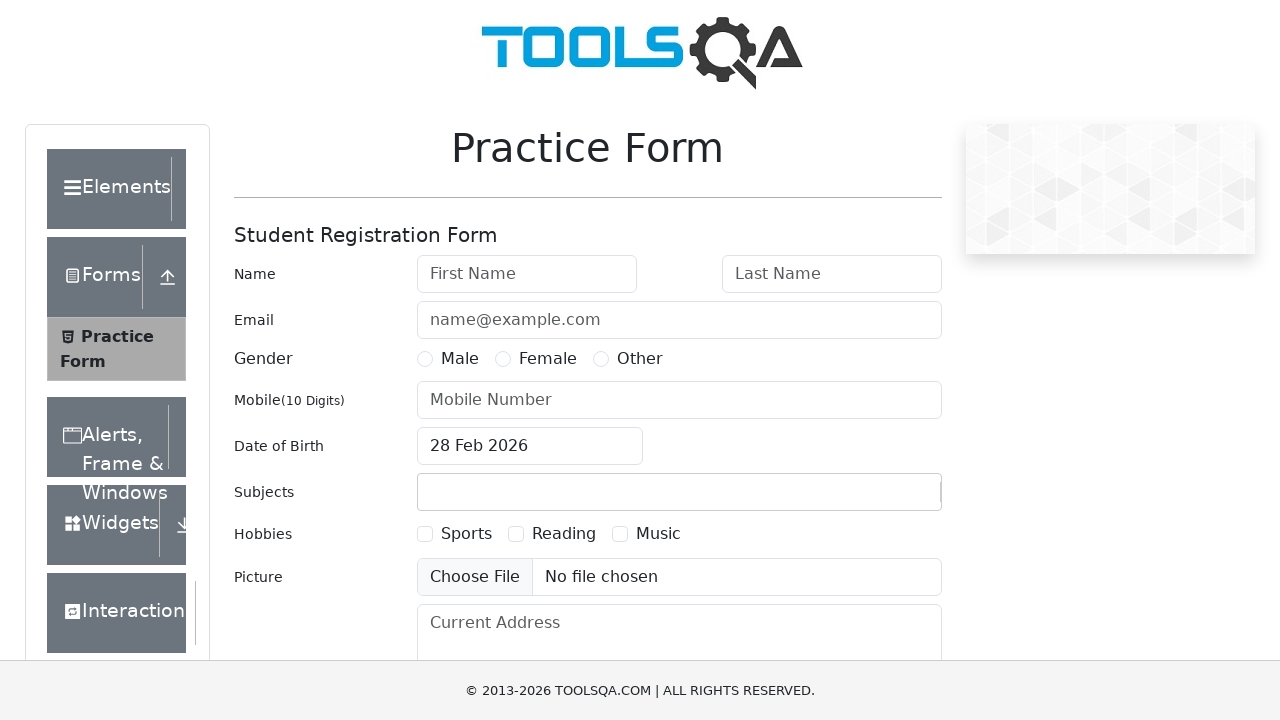

Filled first name field with 'Daniel' on #firstName
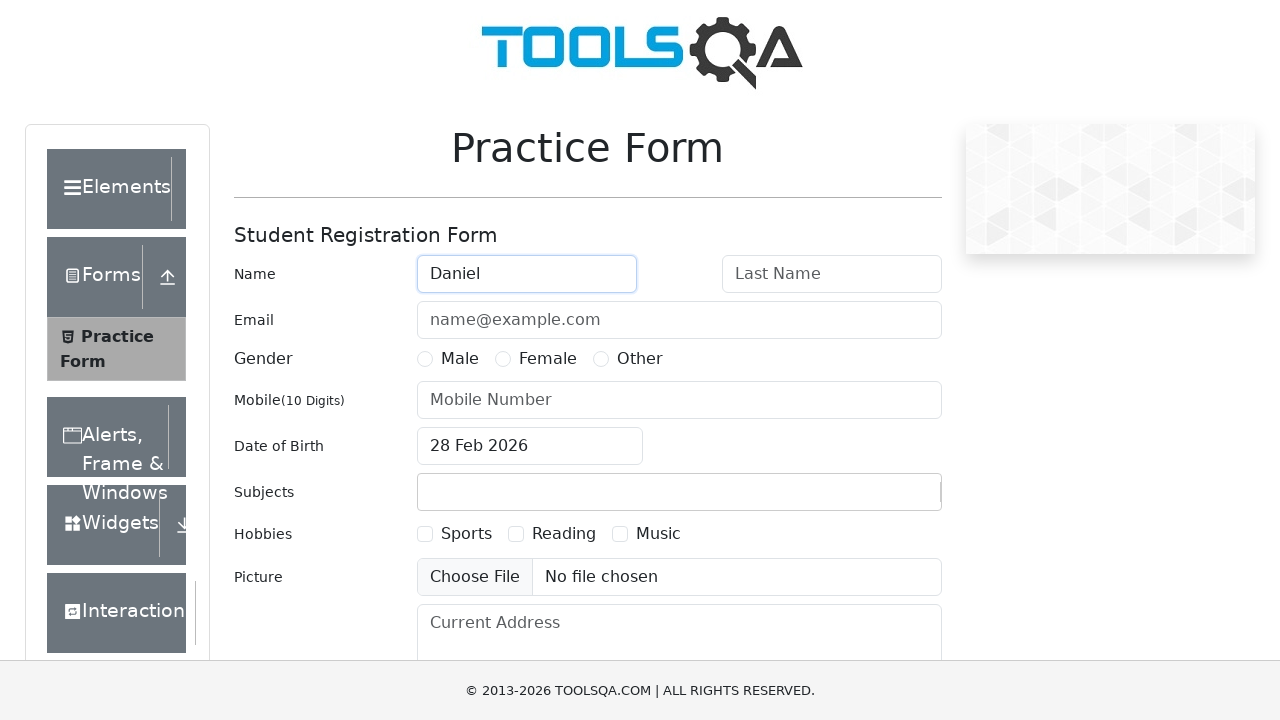

Filled last name field with 'Kowalski' on #lastName
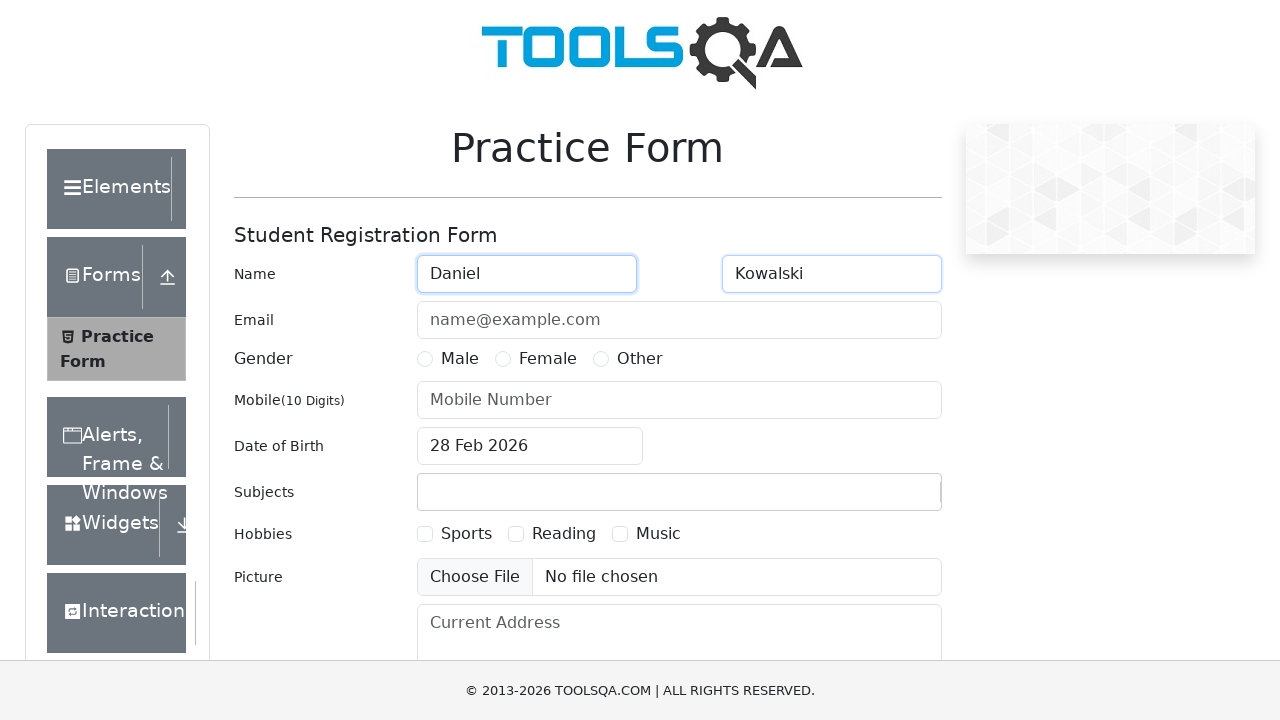

Selected Female gender option at (548, 359) on label[for='gender-radio-2']
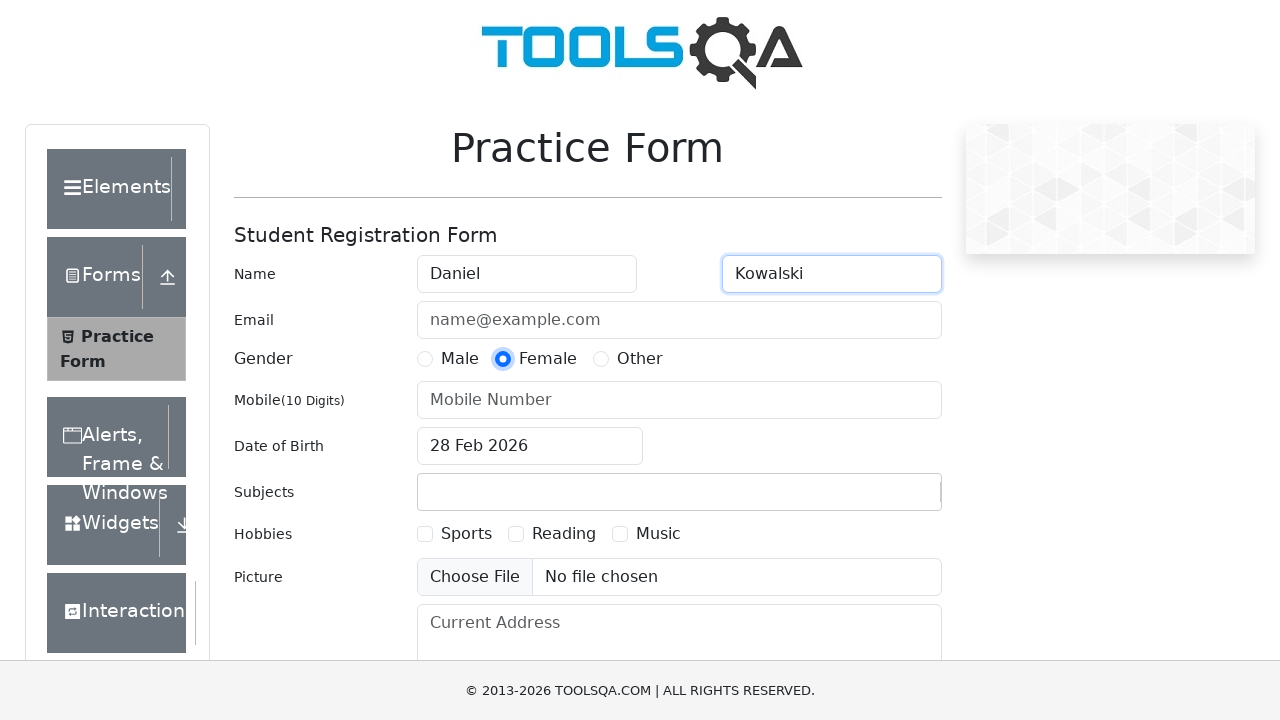

Filled phone number field with invalid 9-digit number '012345678' on #userNumber
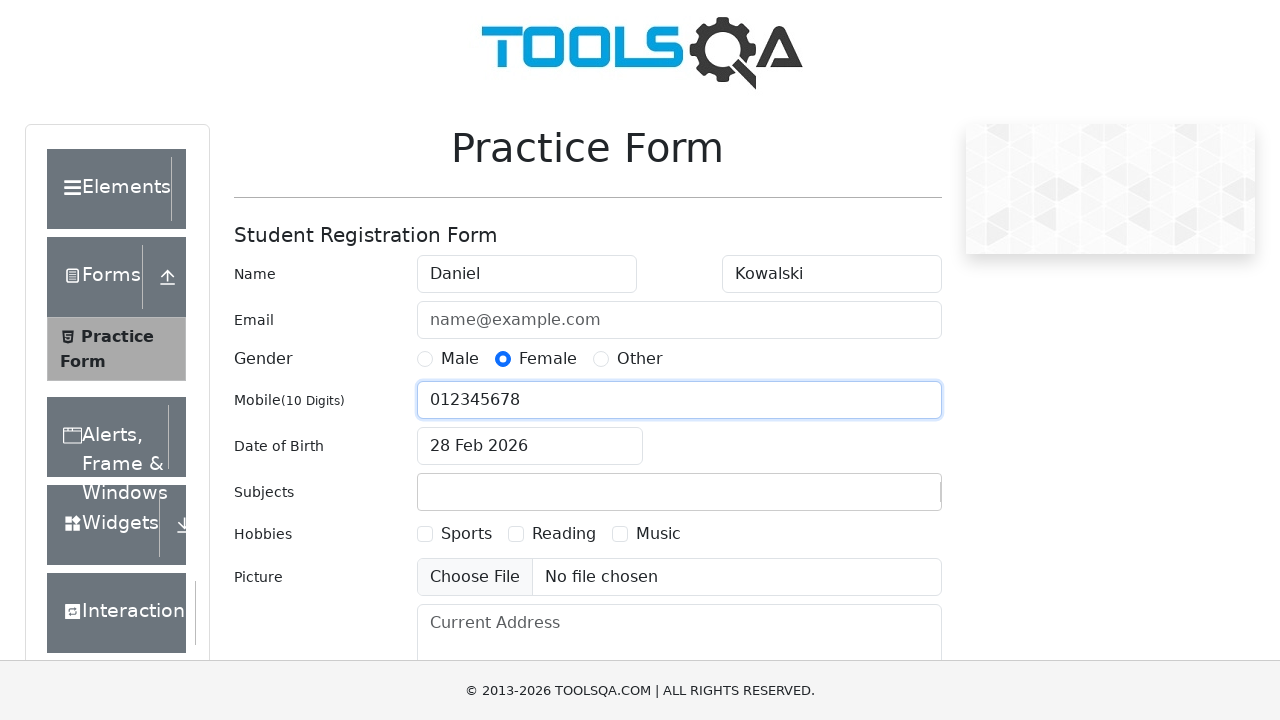

Clicked date of birth input to open date picker at (530, 446) on #dateOfBirthInput
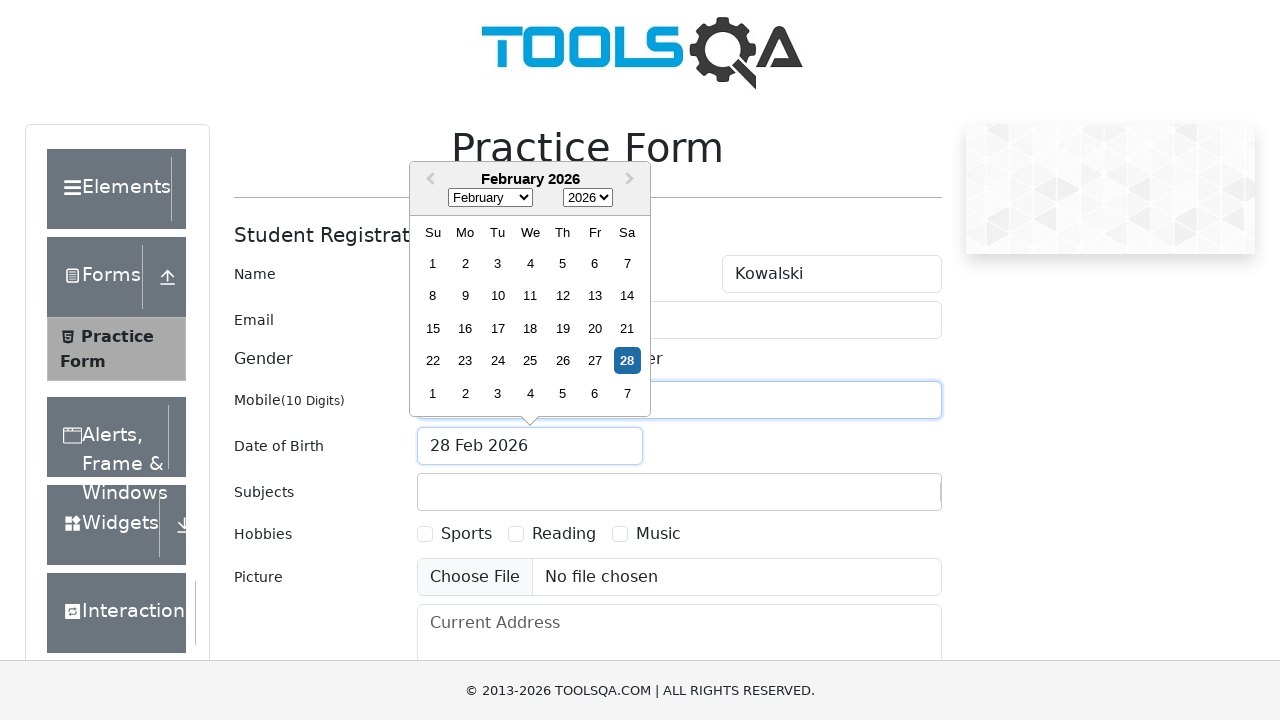

Selected month 8 (September) from date picker on .react-datepicker__month-select
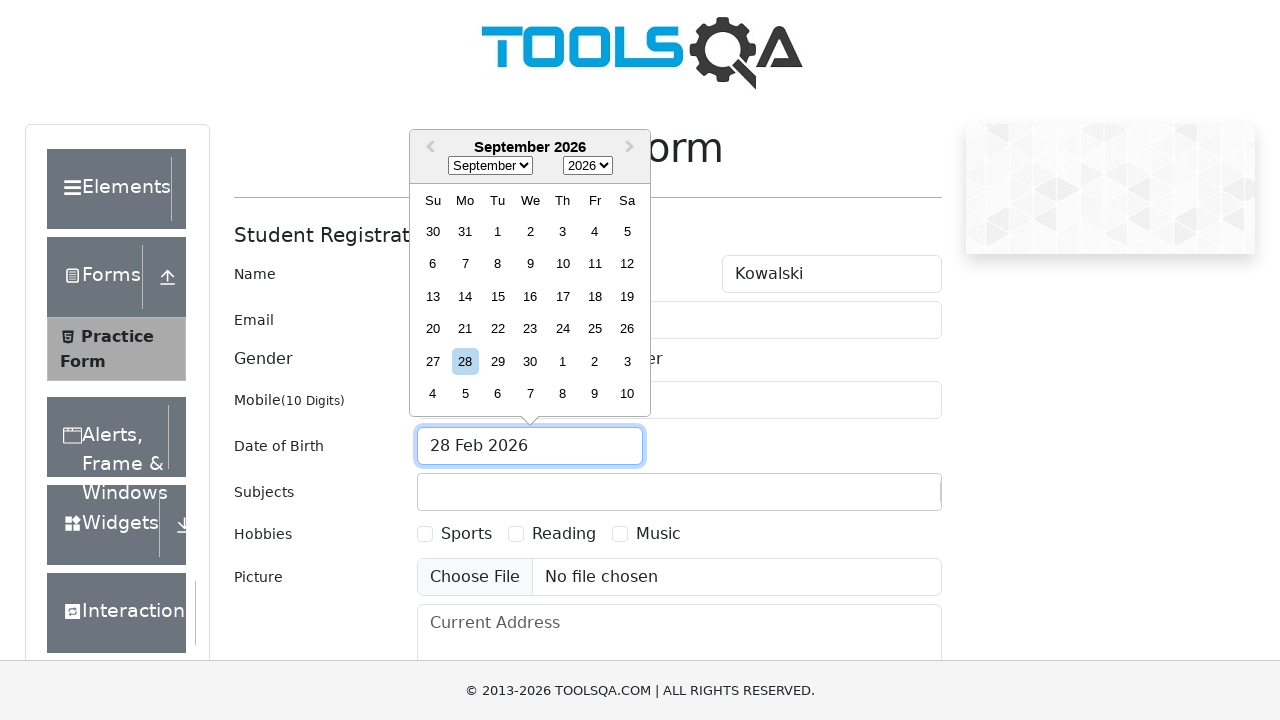

Selected year 1995 from date picker on .react-datepicker__year-select
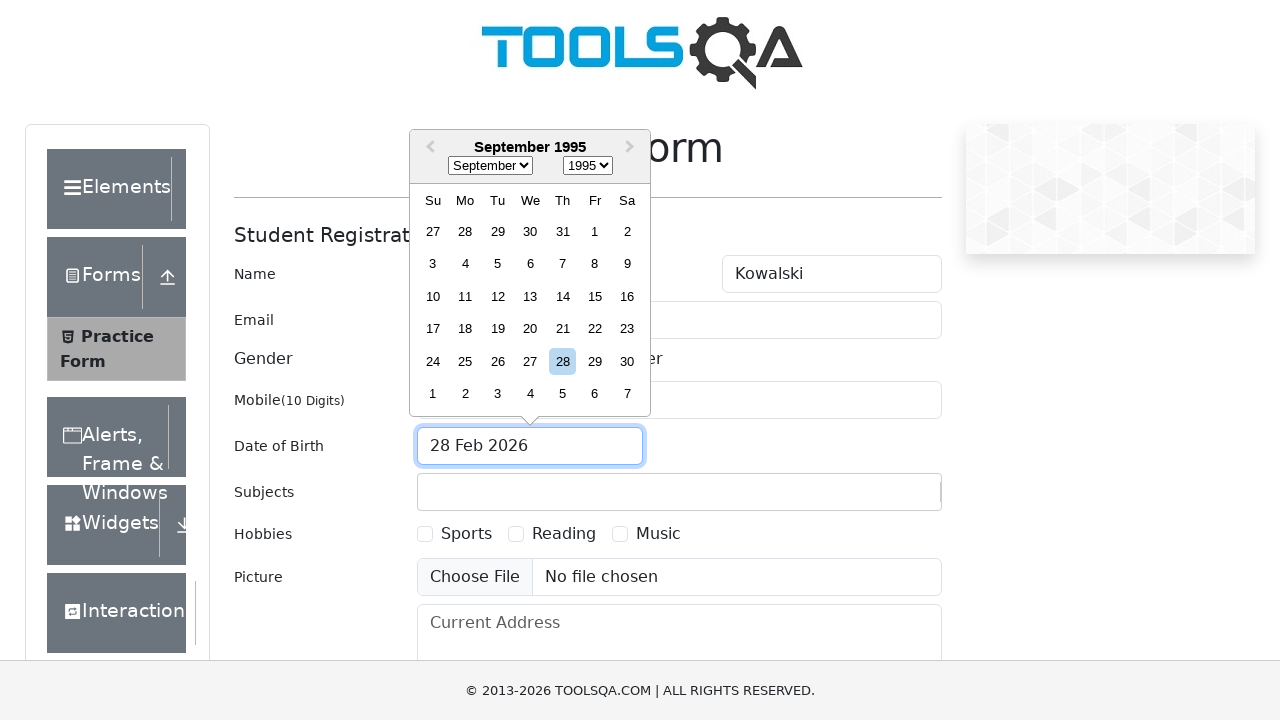

Selected day 6 from date picker at (530, 264) on .react-datepicker__day--006:not(.react-datepicker__day--outside-month)
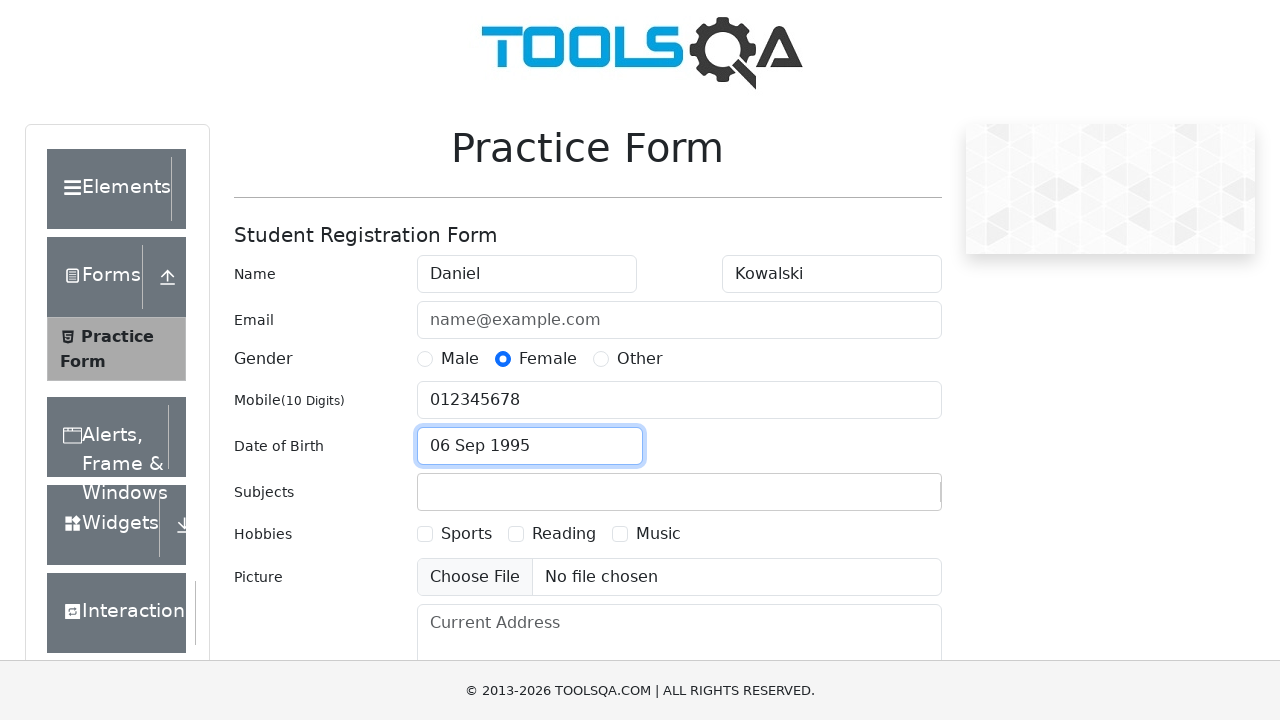

Clicked submit button to attempt form submission at (885, 499) on #submit
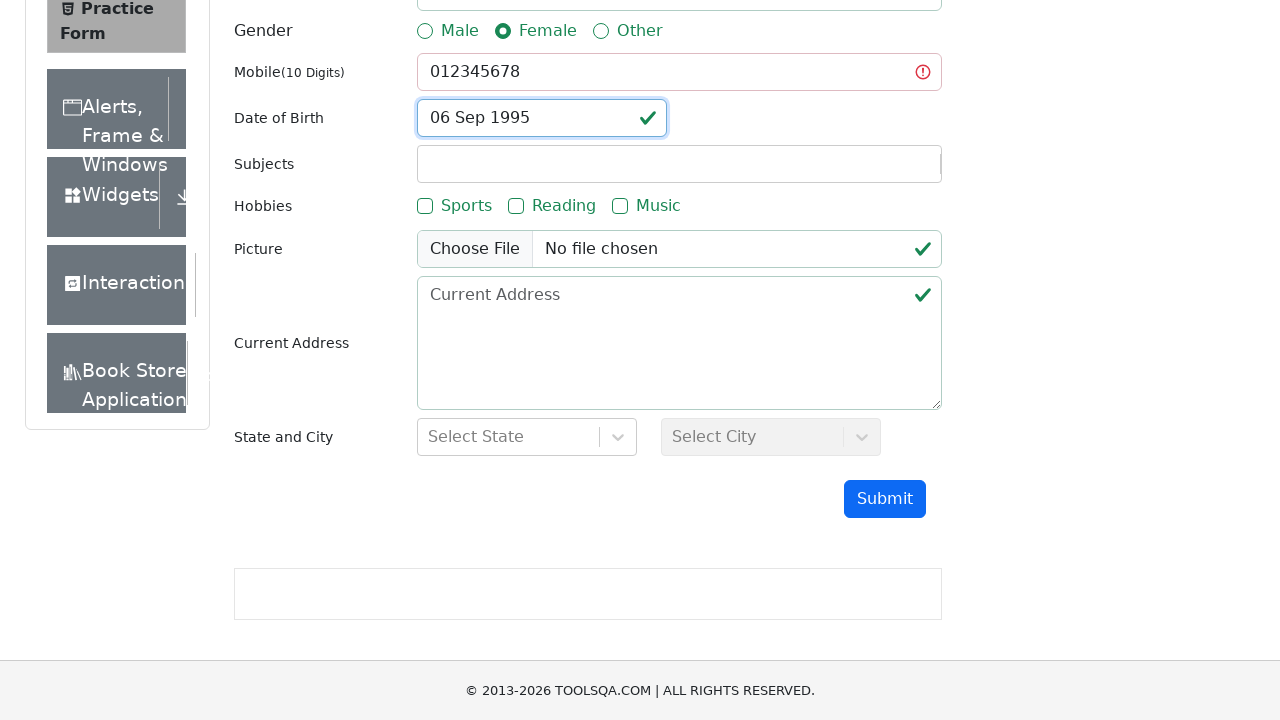

Waited 500ms for any validation messages
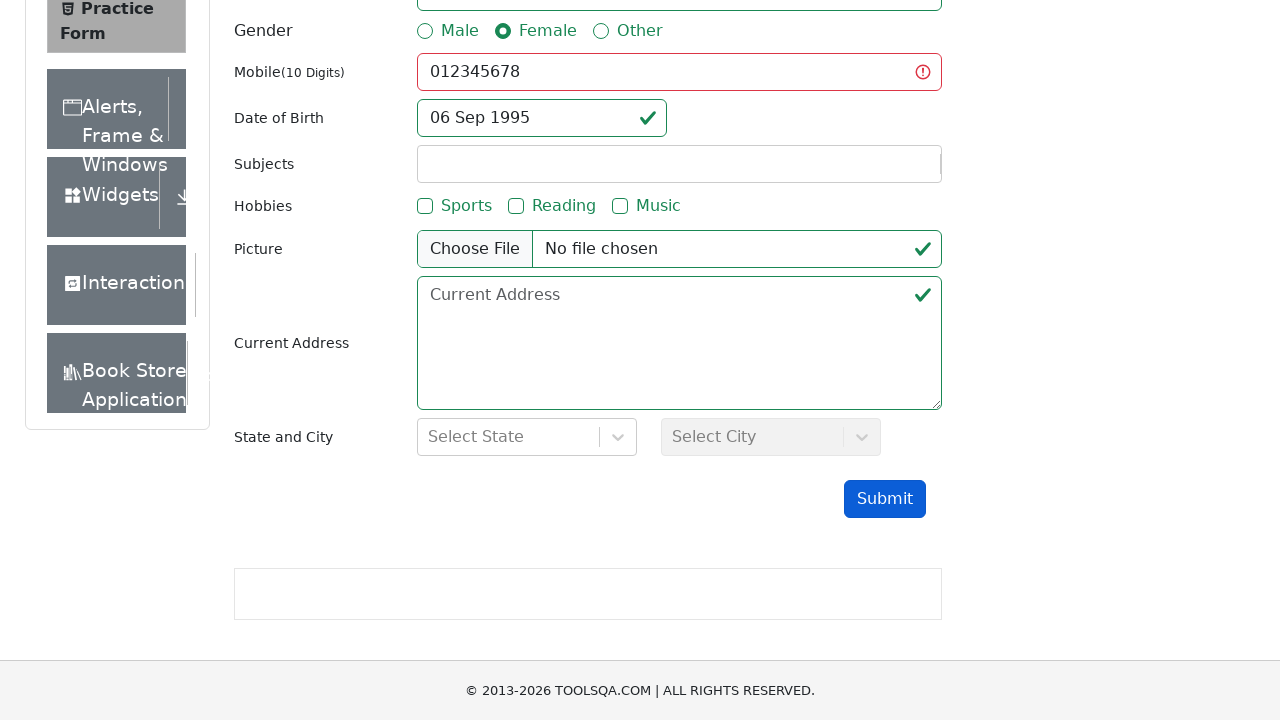

Verified that results table is not visible - form submission was blocked due to invalid phone number
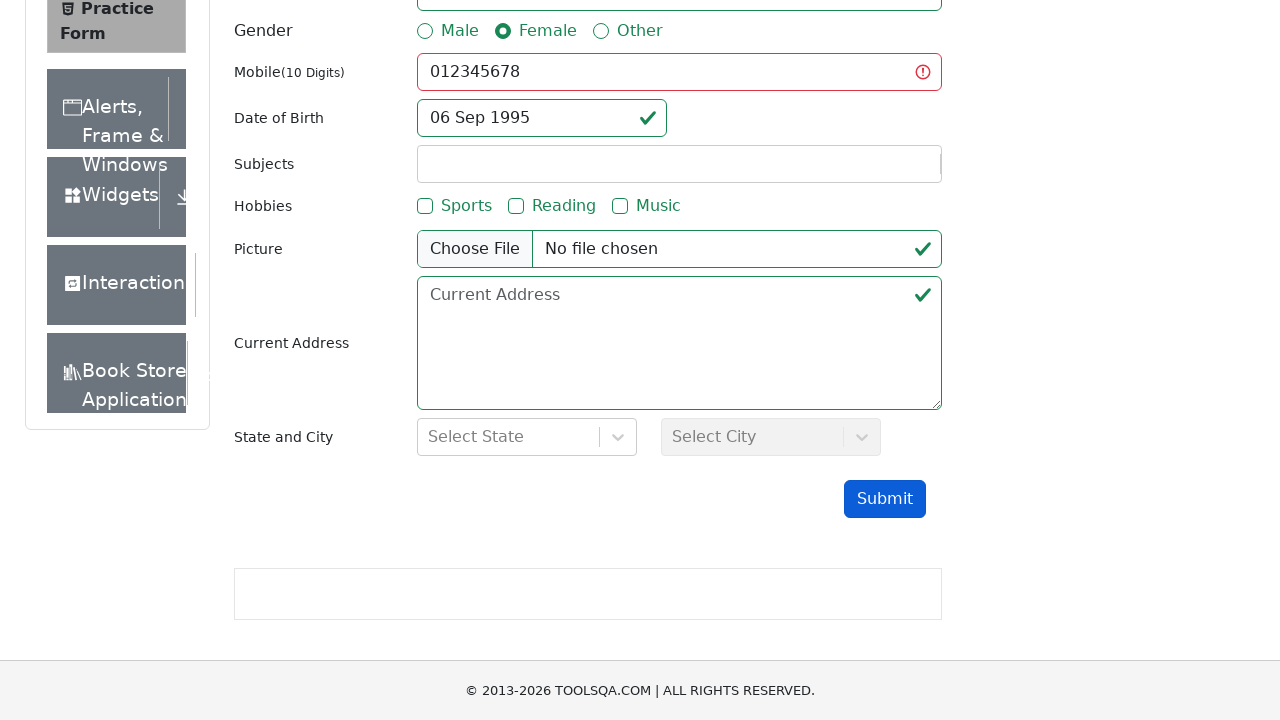

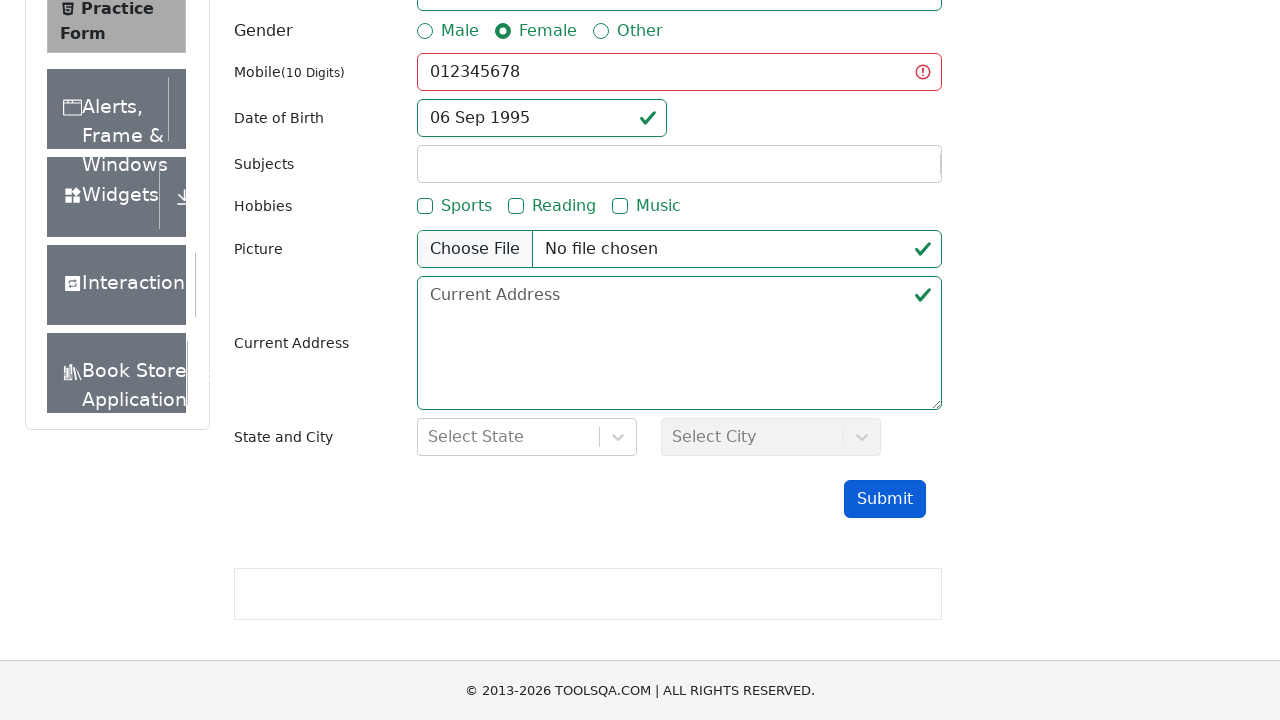